Tests JavaScript prompt dialog by triggering it via JS execution and dismissing it

Starting URL: https://the-internet.herokuapp.com/javascript_alerts

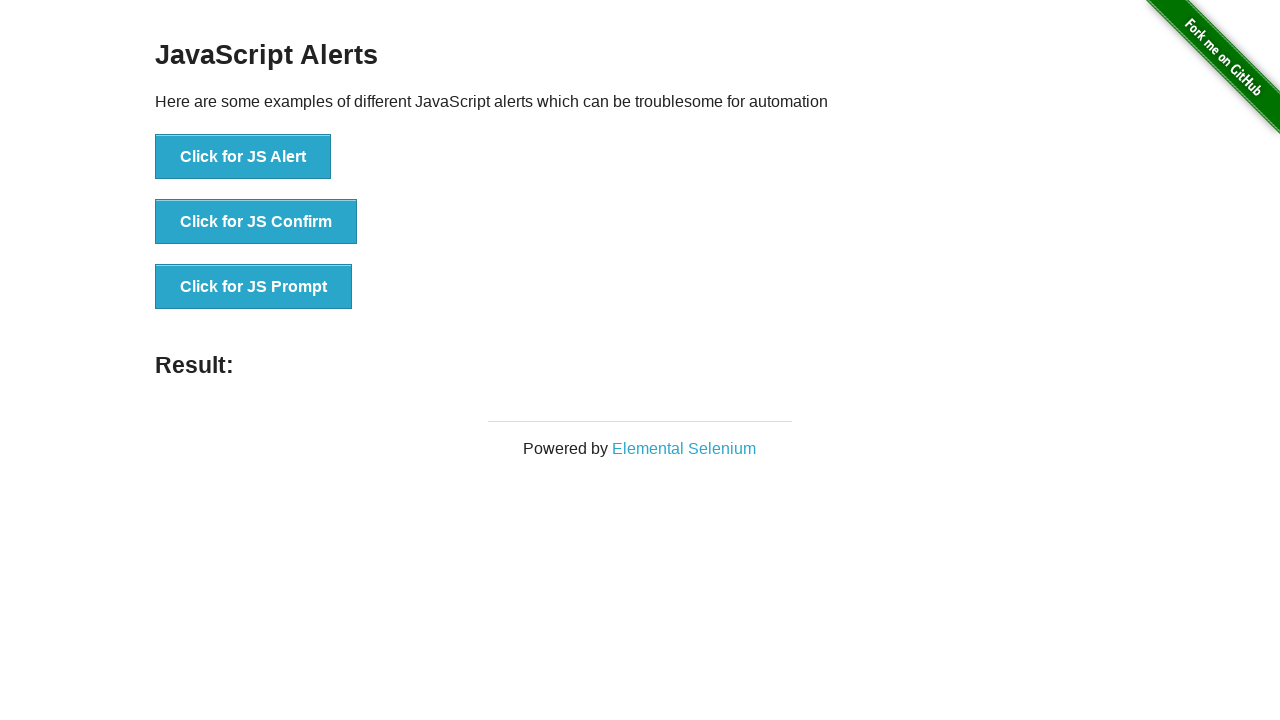

Set up dialog handler to dismiss prompts
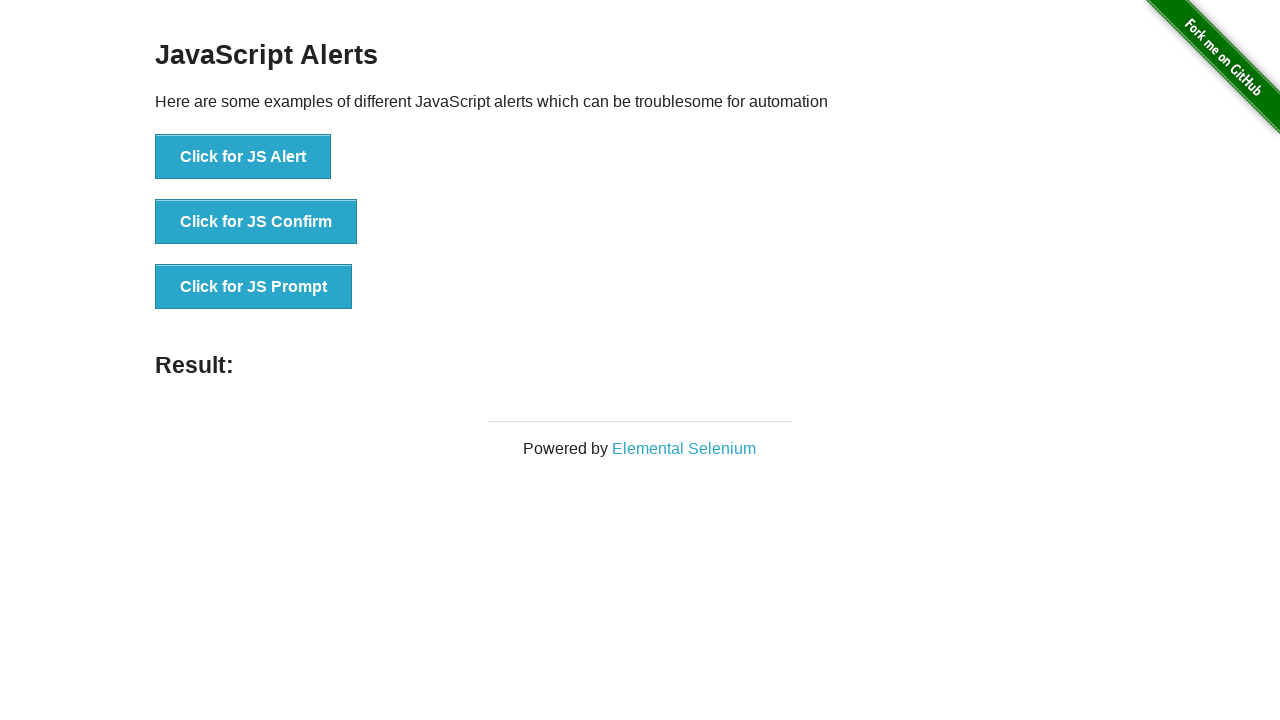

Triggered JavaScript prompt dialog
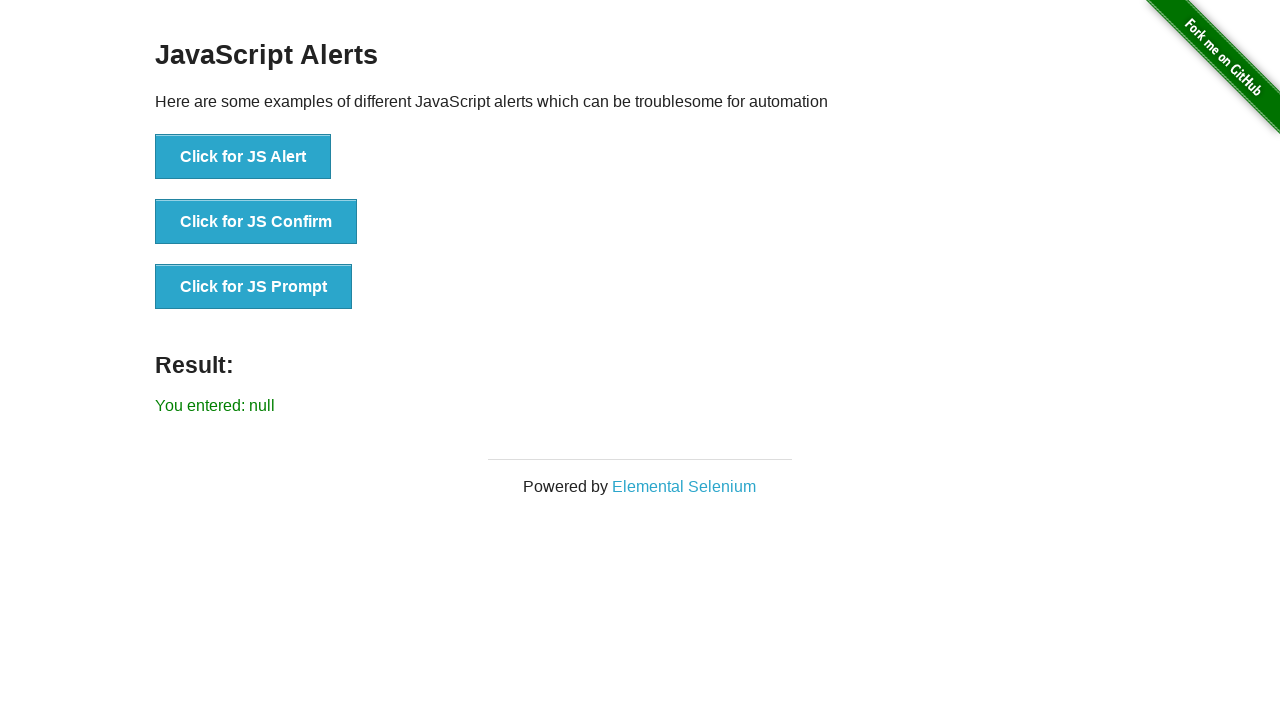

Verified result displays 'You entered: null' after dismissing prompt
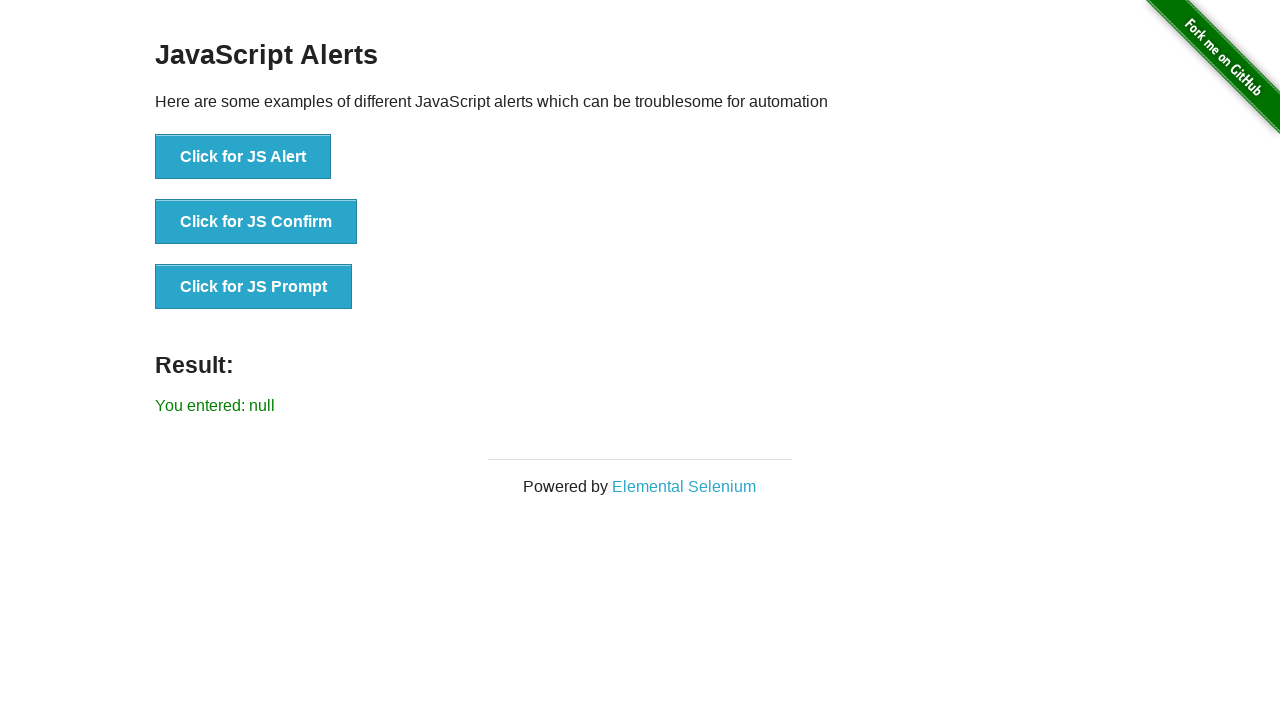

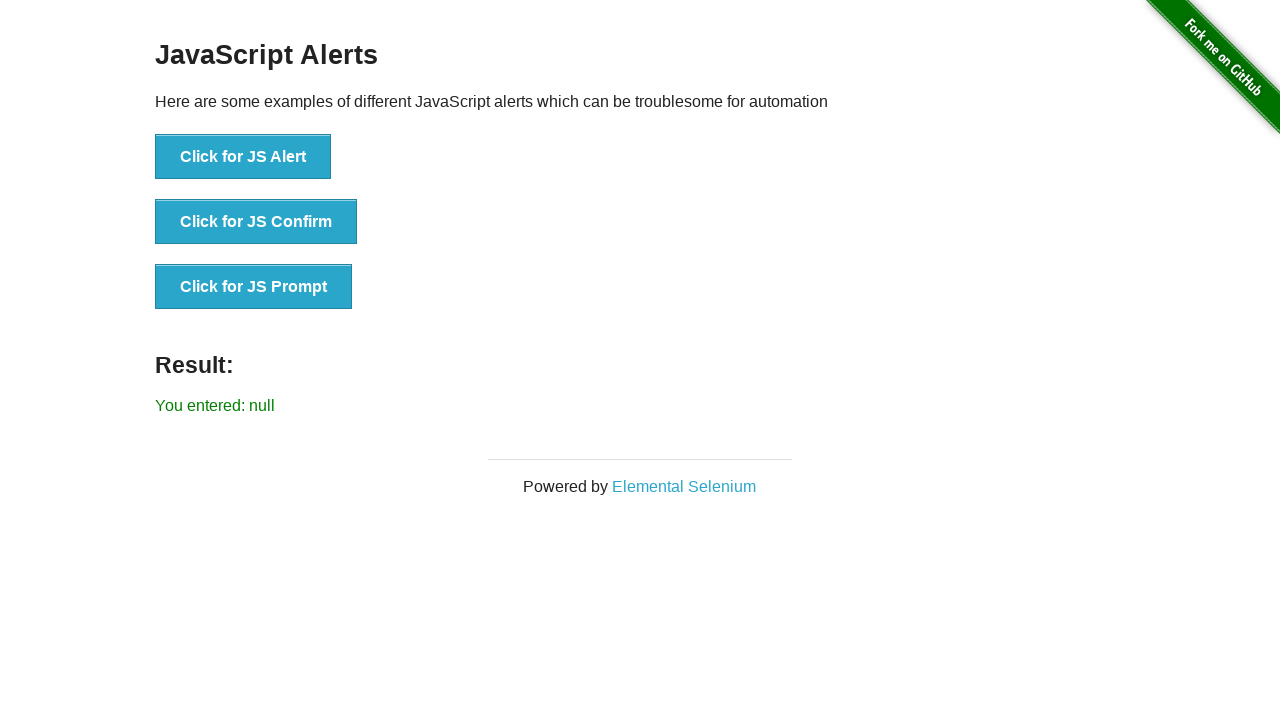